Tests drag-and-drop functionality on jQueryUI's draggable demo by switching to the demo iframe and dragging an element horizontally by 100 pixels

Starting URL: https://jqueryui.com/draggable/

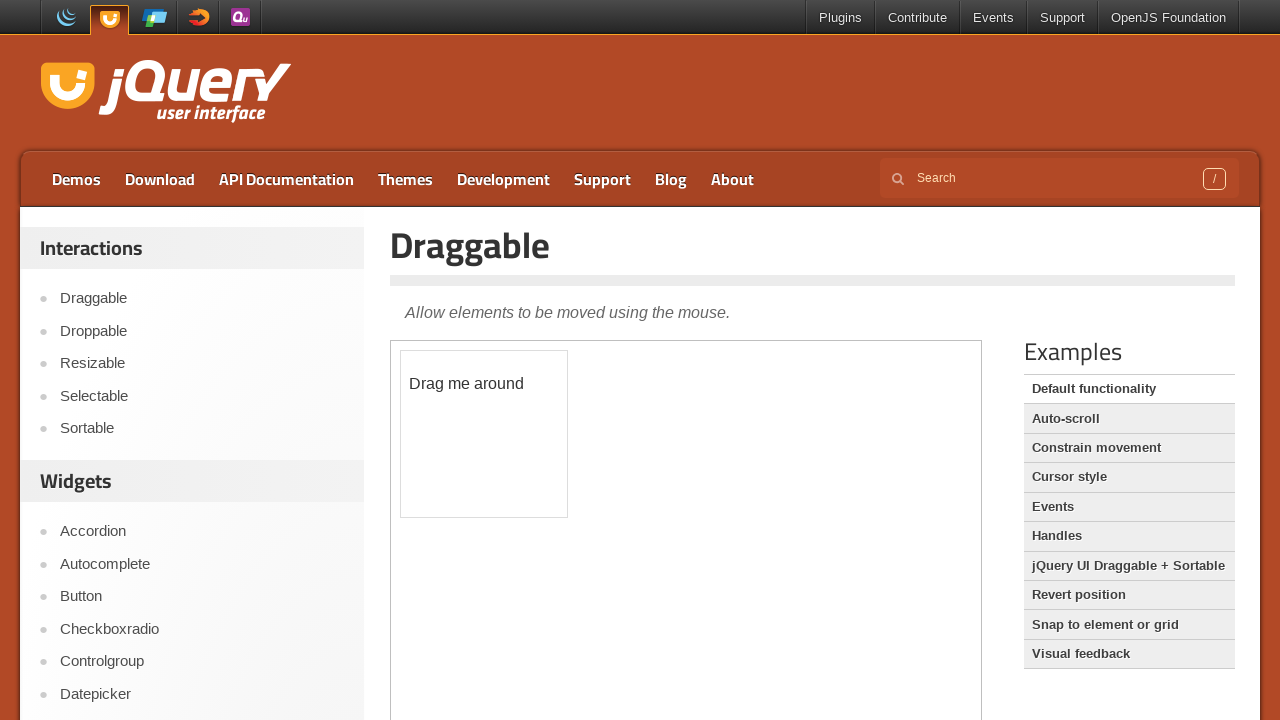

Located the demo iframe containing draggable element
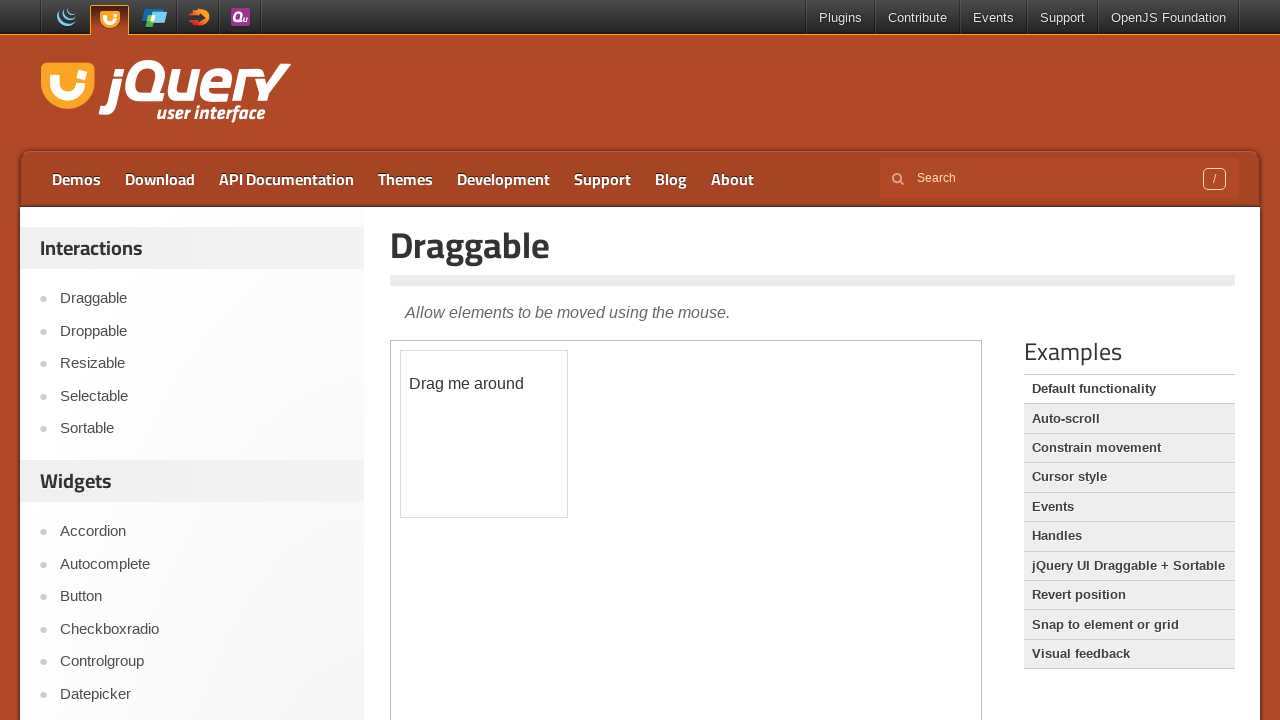

Located the draggable element with text 'Drag me around'
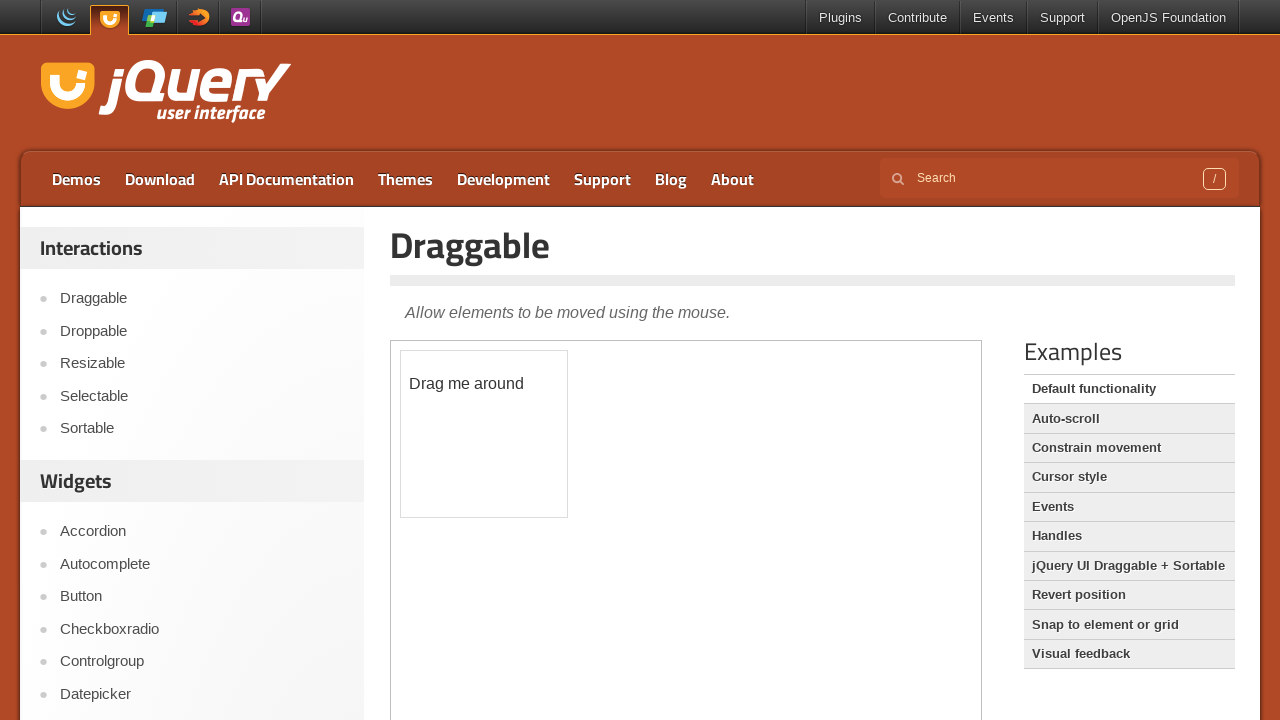

Draggable element is ready
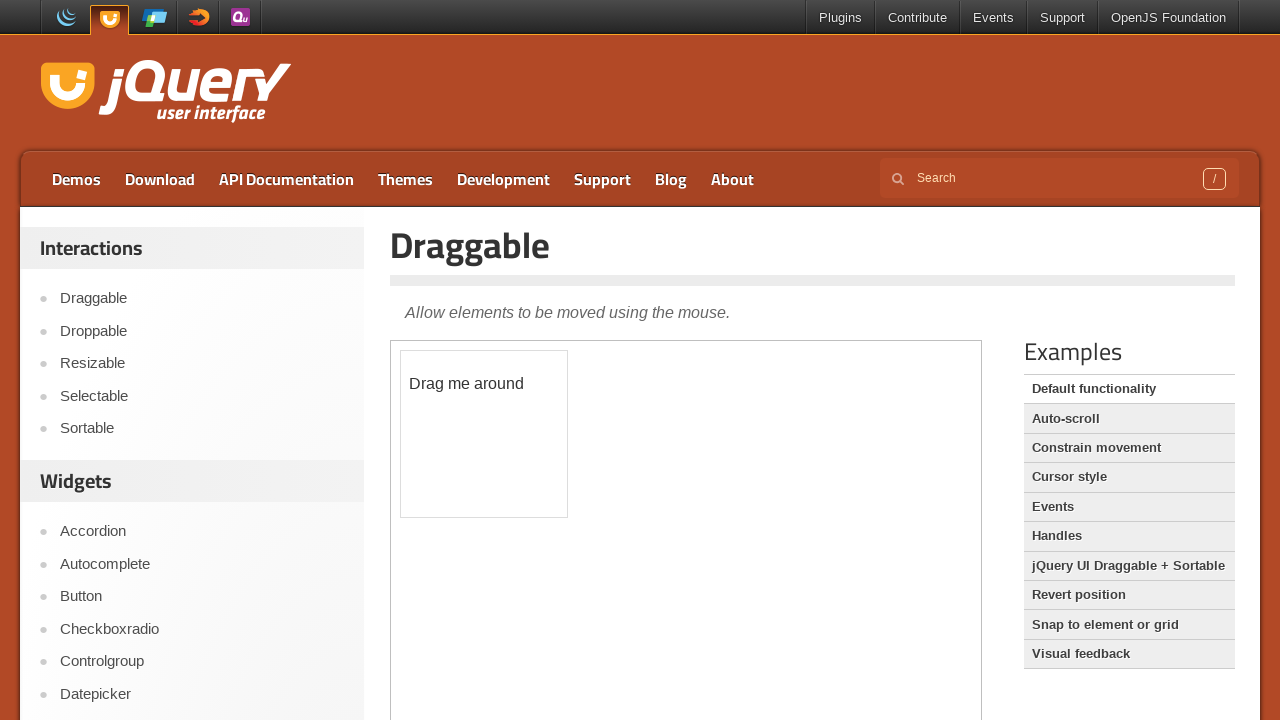

Dragged element 100 pixels to the right at (509, 375)
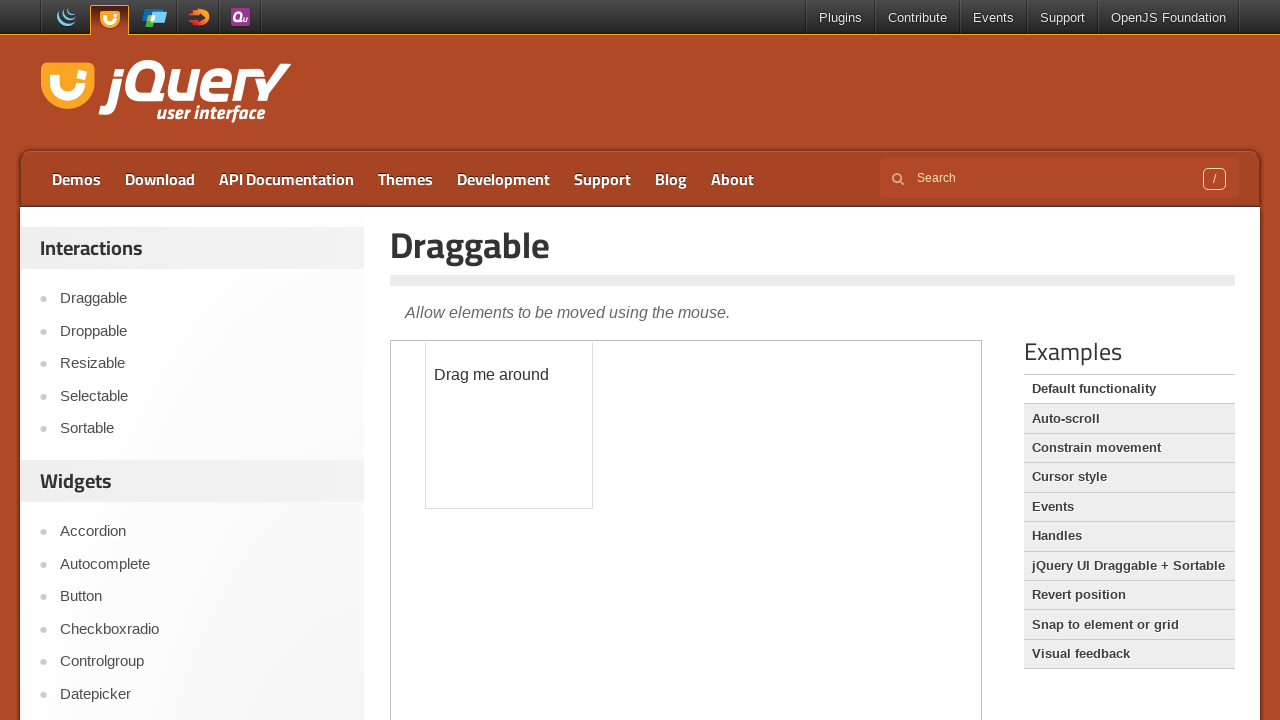

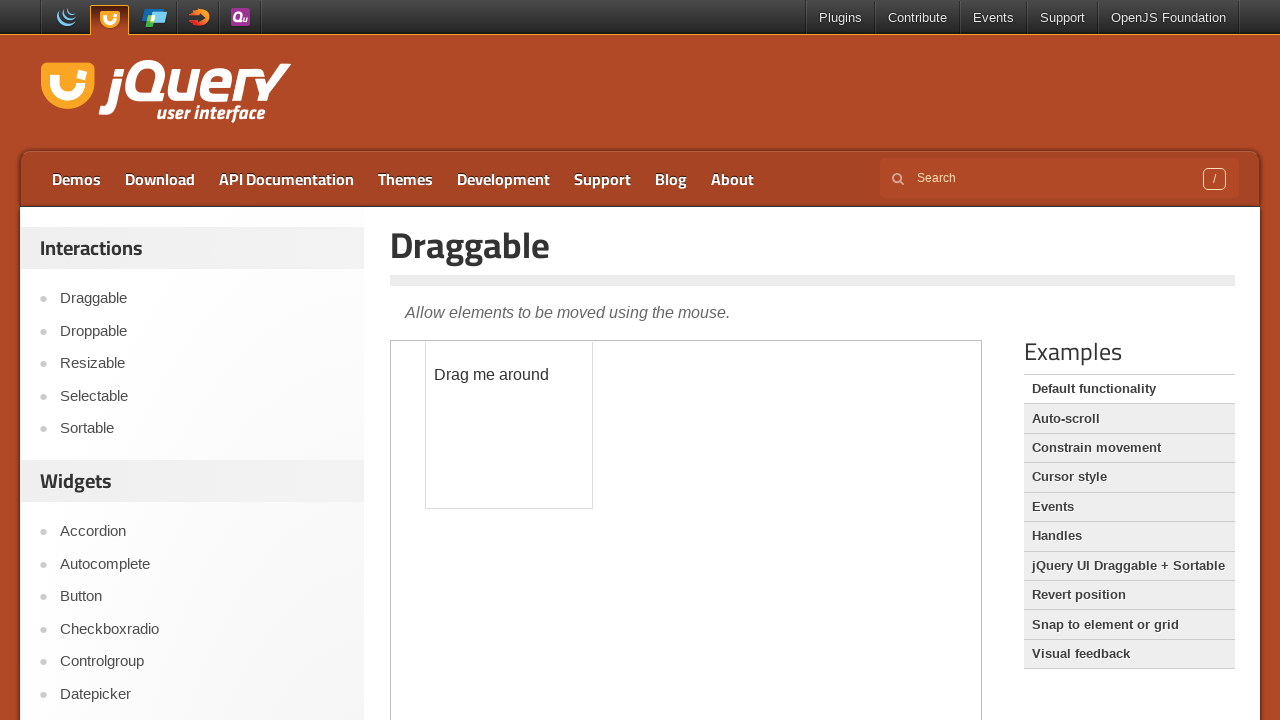